Tests a progress bar download functionality by clicking a download button, waiting for the progress bar to complete, and verifying the completion message

Starting URL: https://www.globalsqa.com/demo-site/progress-bar/

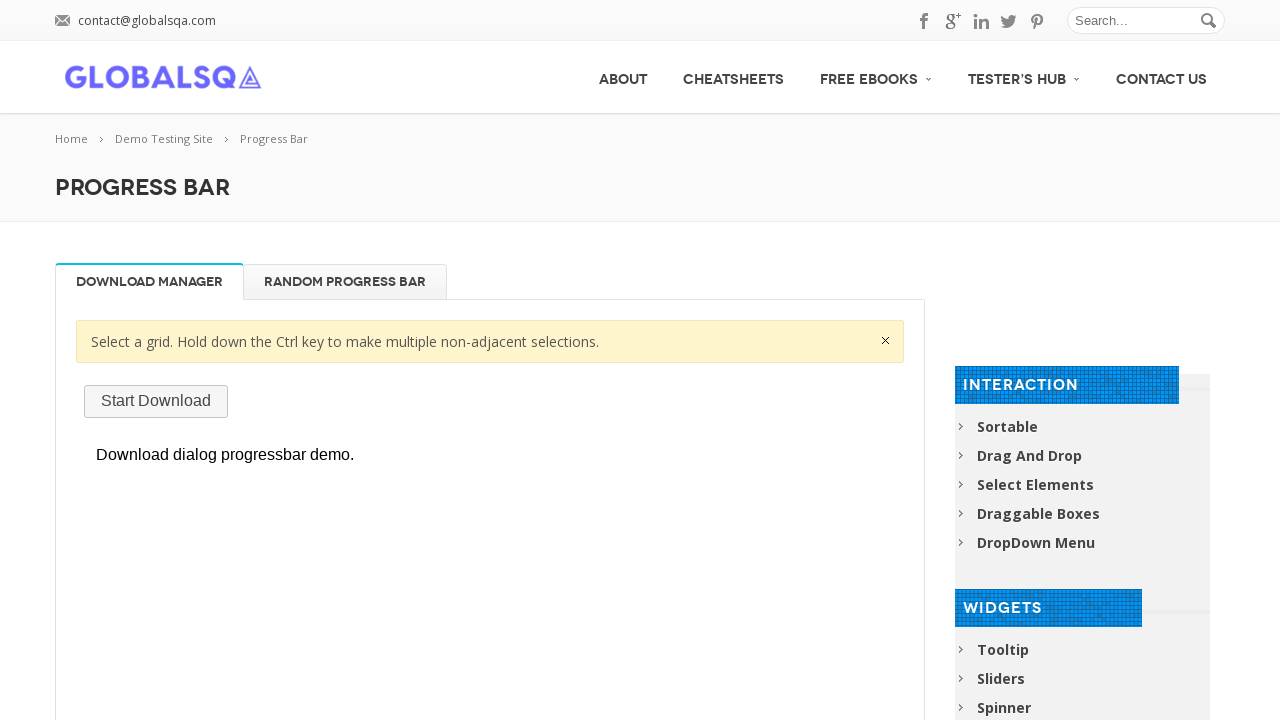

Located iframe containing progress bar demo
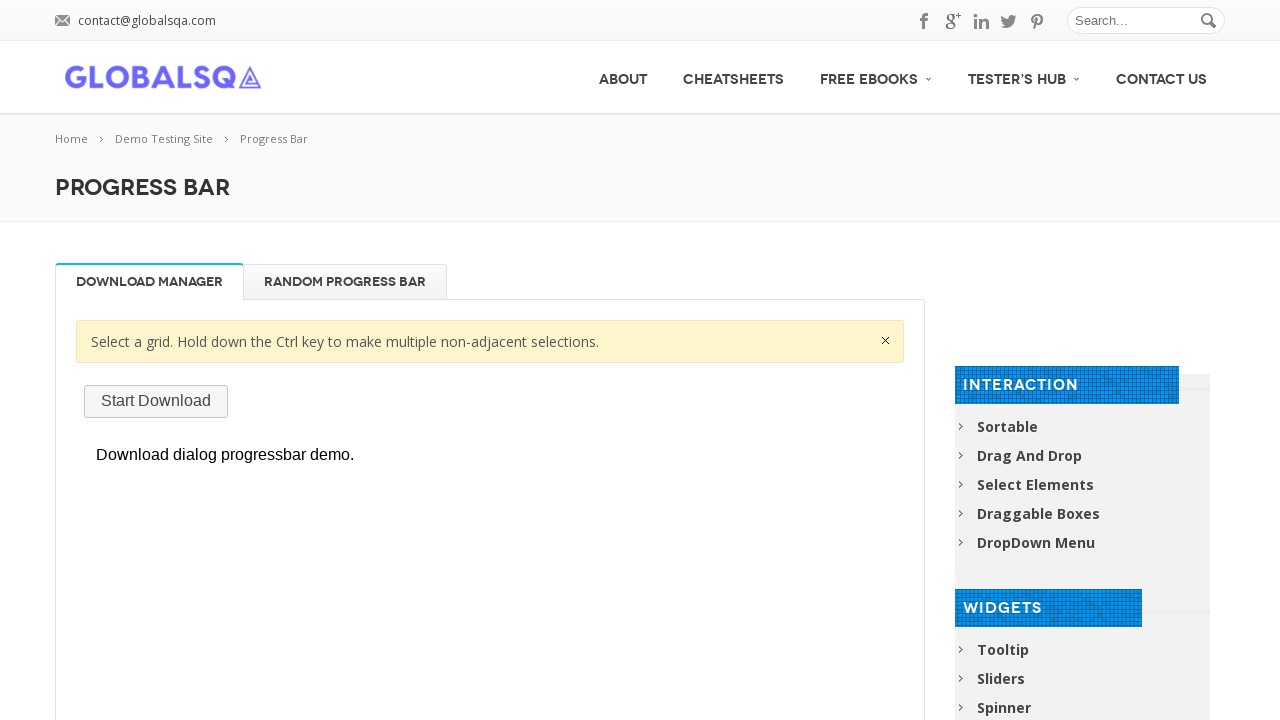

Clicked download button to start progress bar at (156, 401) on xpath=//*[@id='post-2671']/div[2]/div/div/div[1]/p/iframe >> internal:control=en
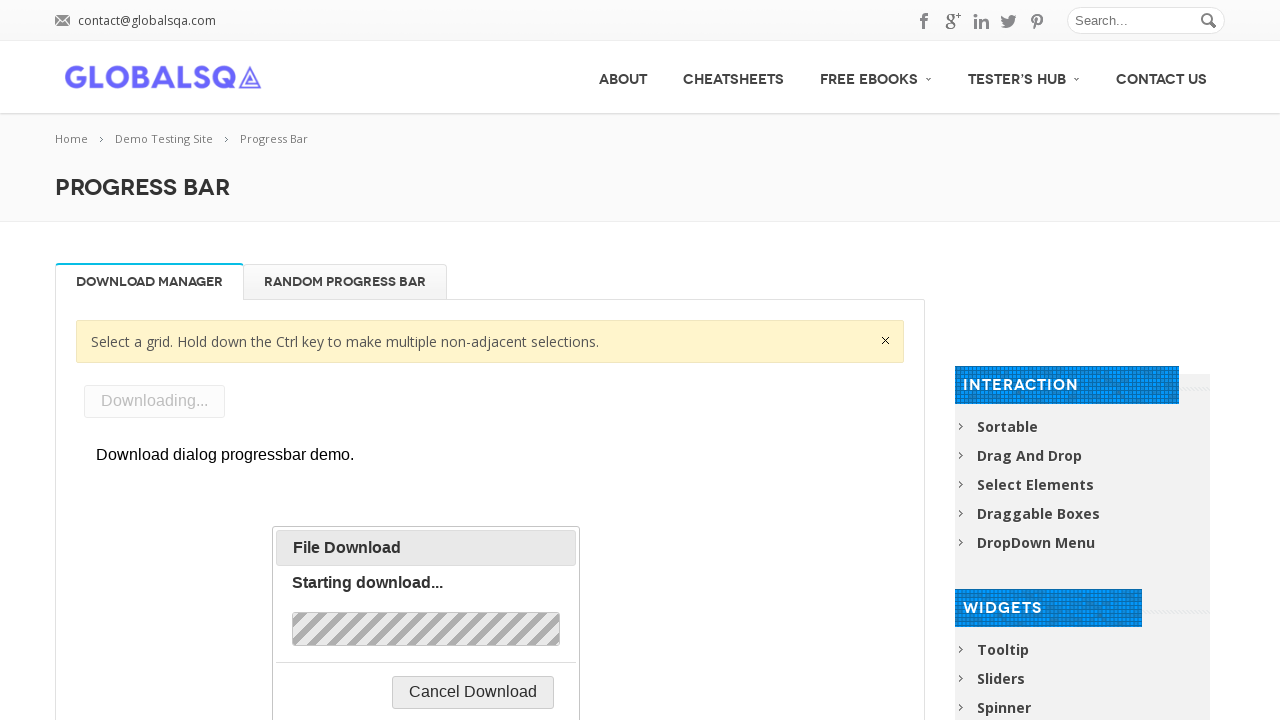

Progress bar became visible
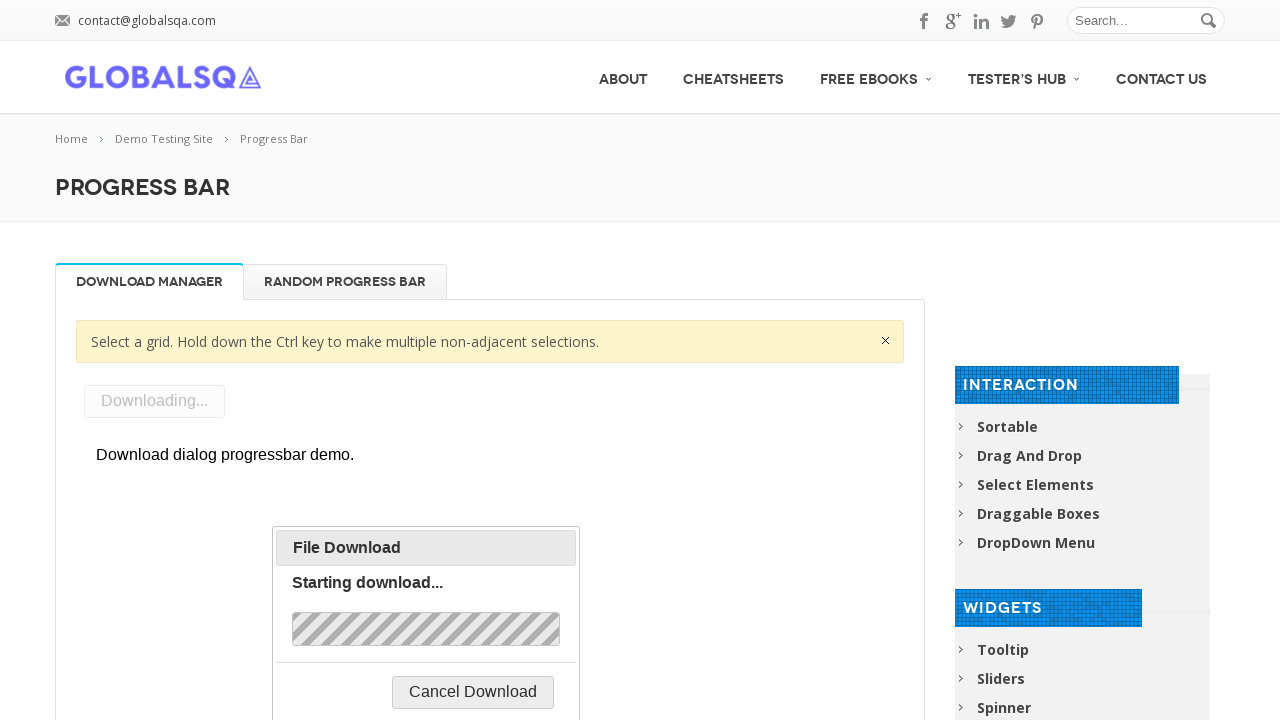

Progress bar completed to 100%
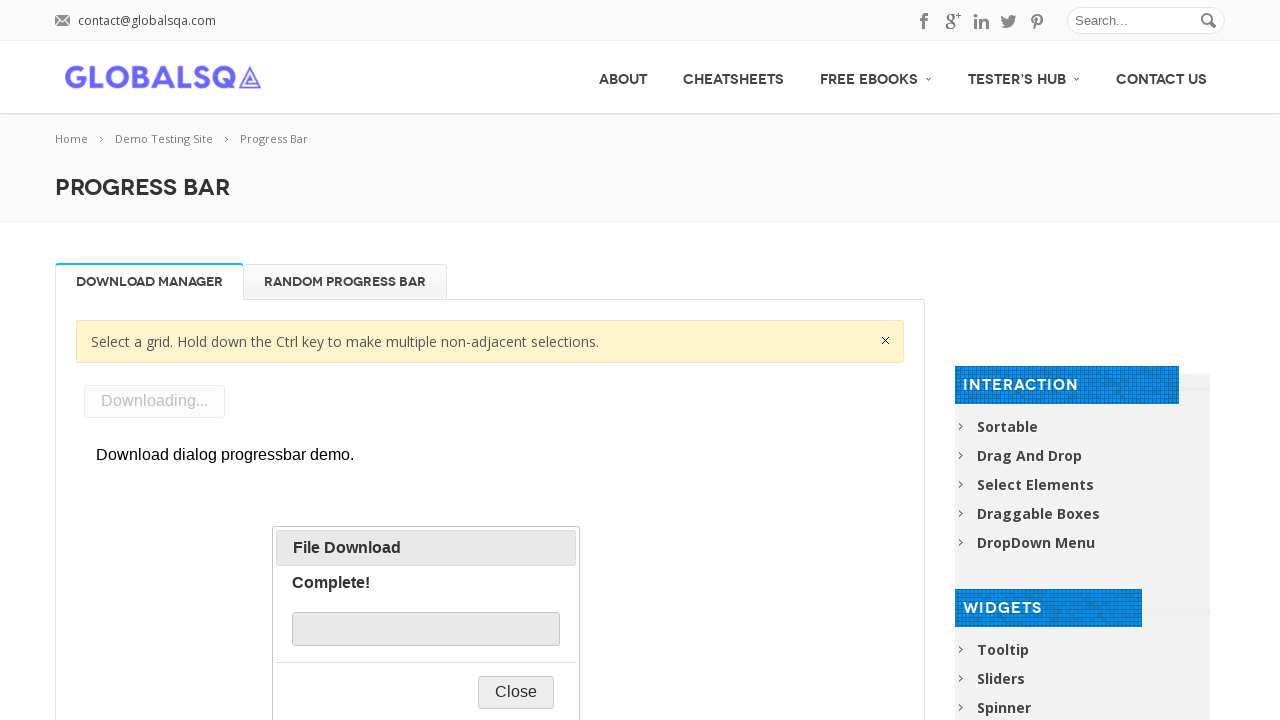

Retrieved completion text: 'Complete!'
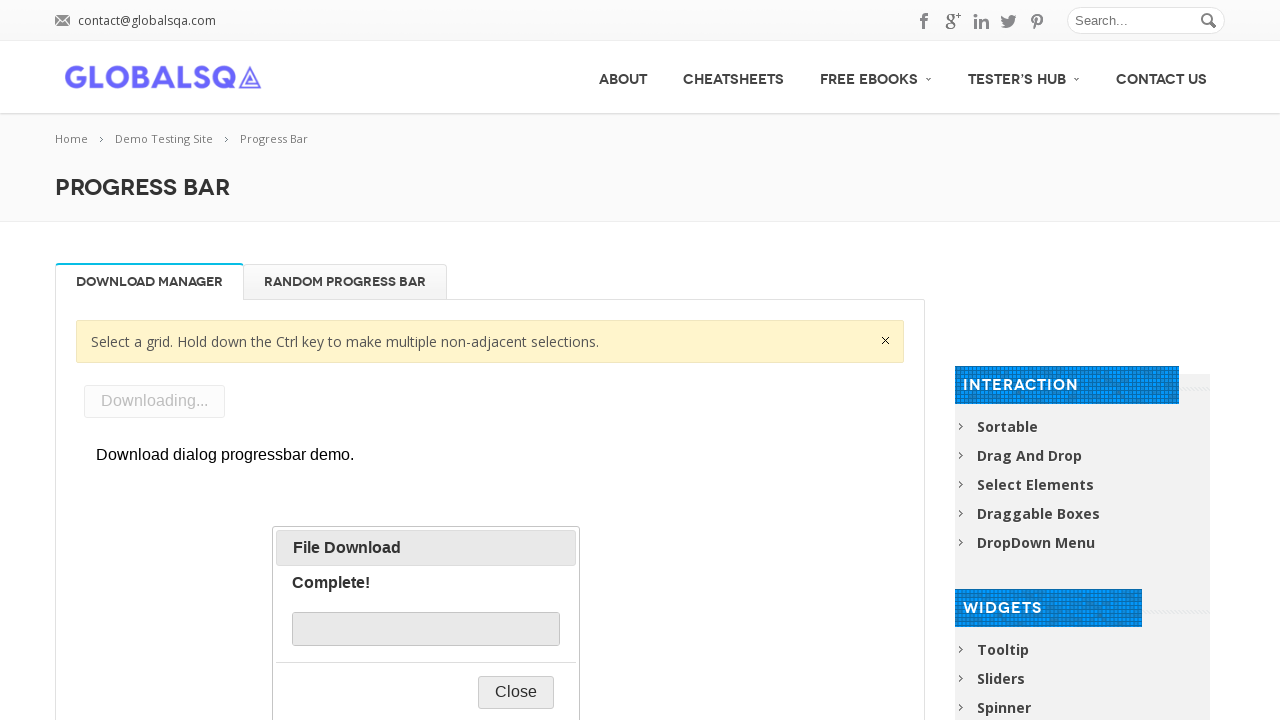

Verified completion message displays 'Complete!'
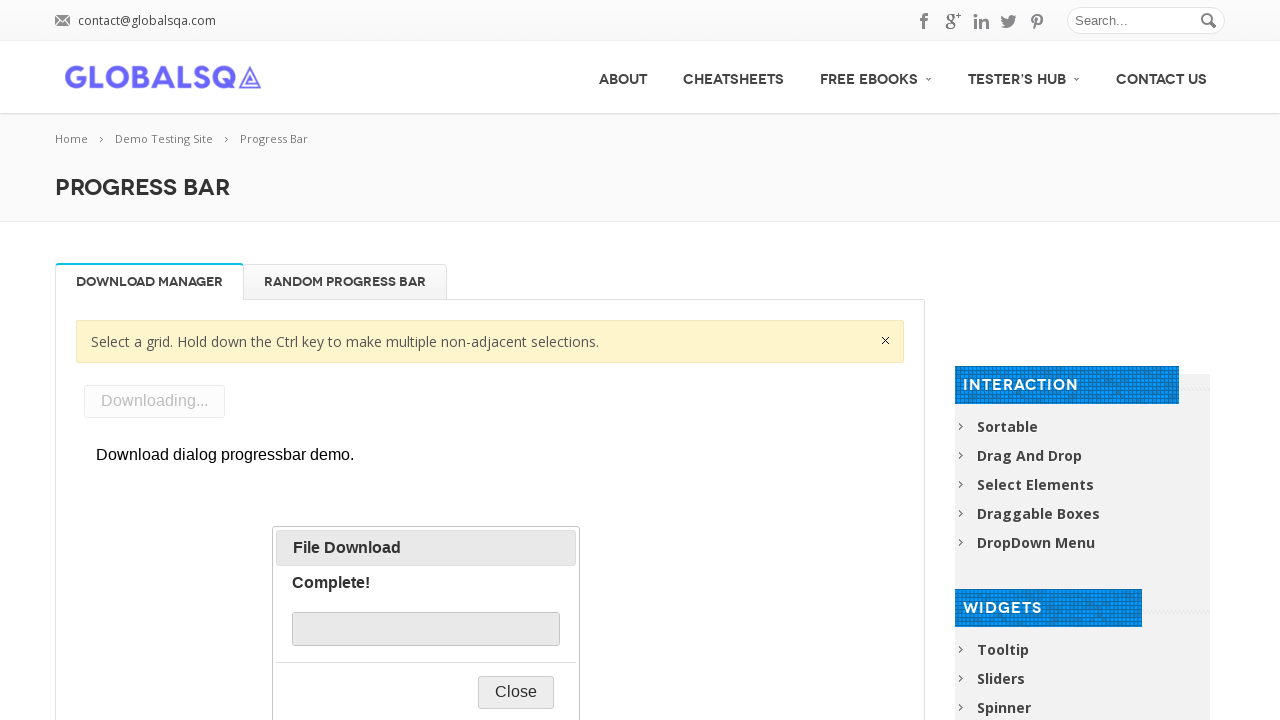

Clicked close/OK button to dismiss progress bar at (516, 692) on xpath=//*[@id='post-2671']/div[2]/div/div/div[1]/p/iframe >> internal:control=en
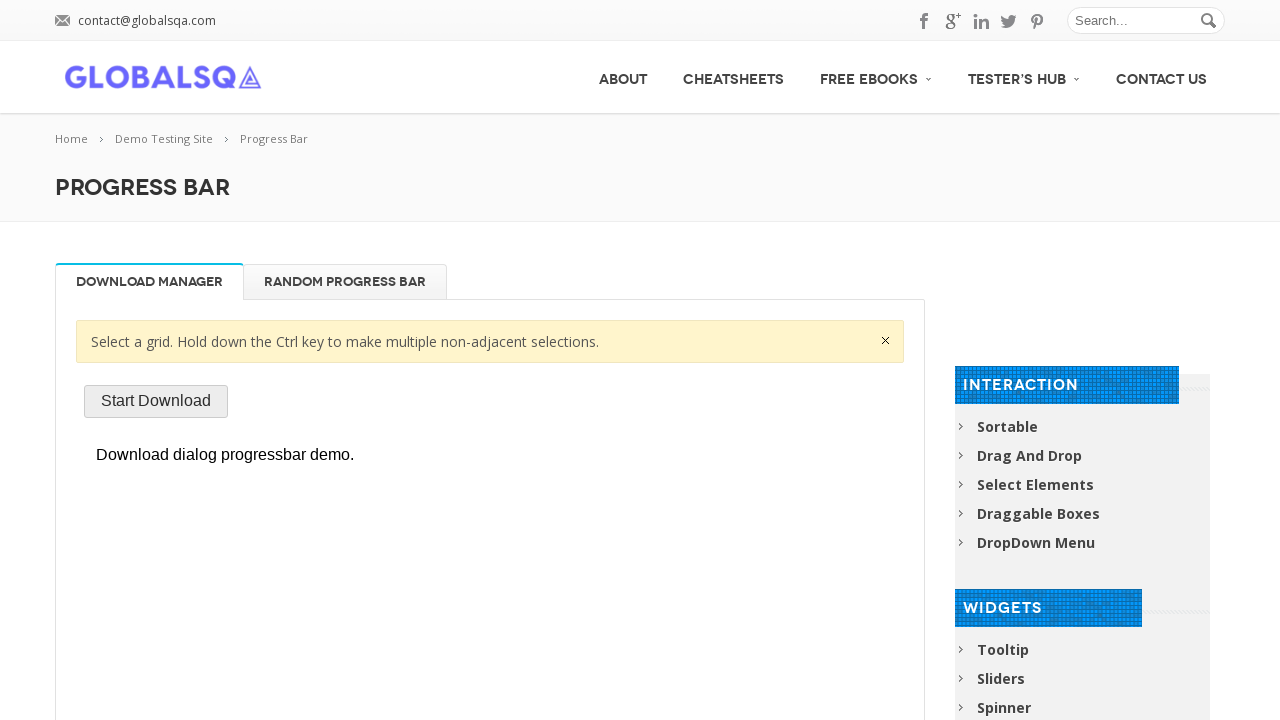

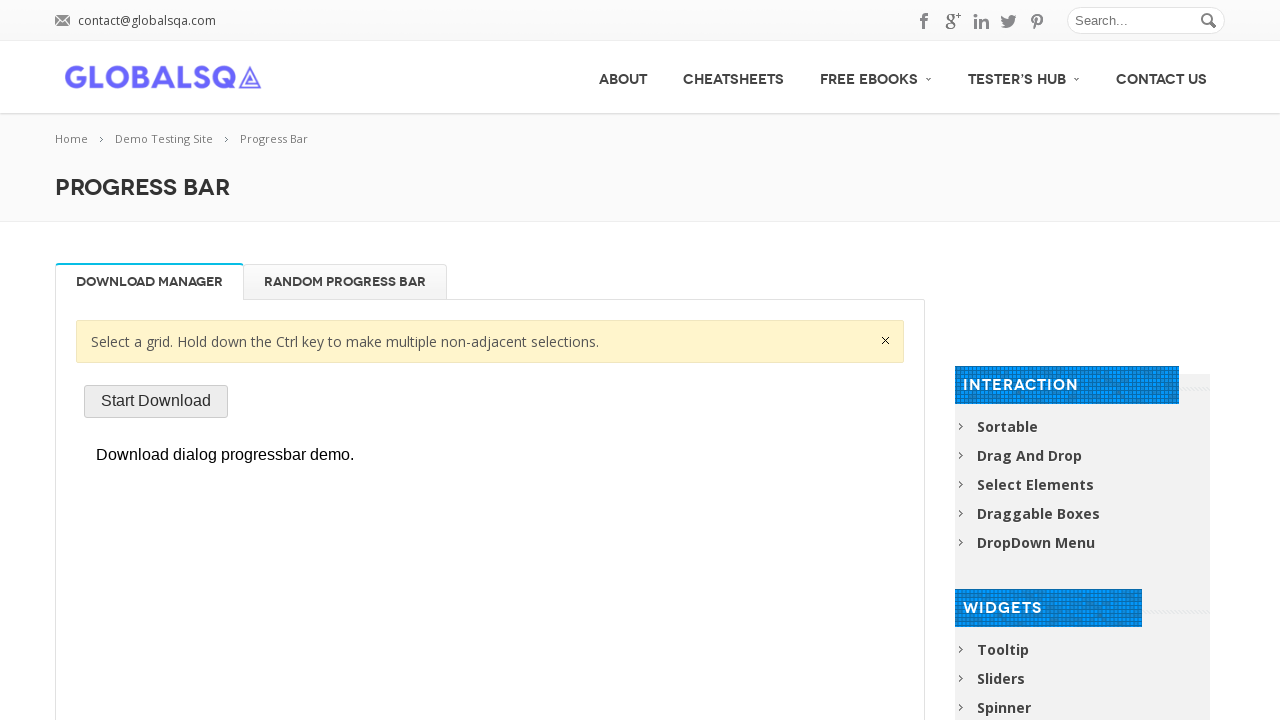